Tests window handling by opening links in new tabs, iterating through all windows, closing all tabs except the main page, and returning to the home page

Starting URL: https://www.toolsqa.com/selenium-webdriver/window-handle-in-selenium/

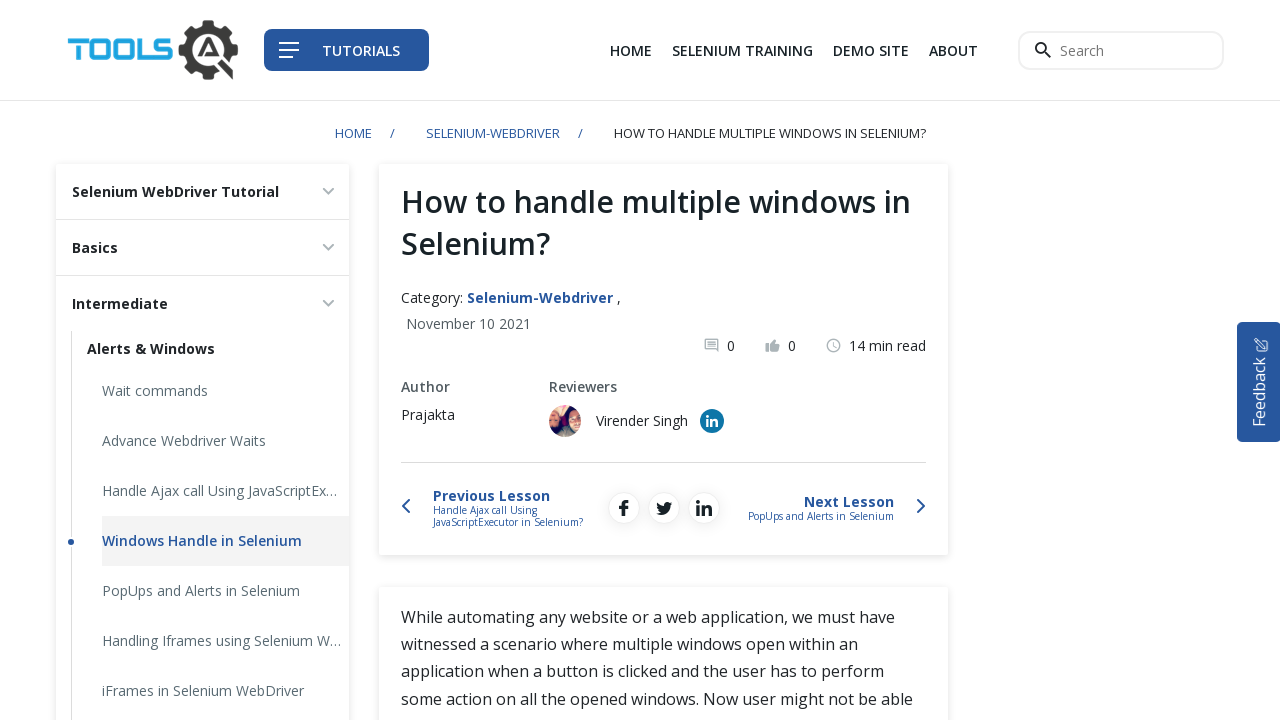

Navigated to window handle test page
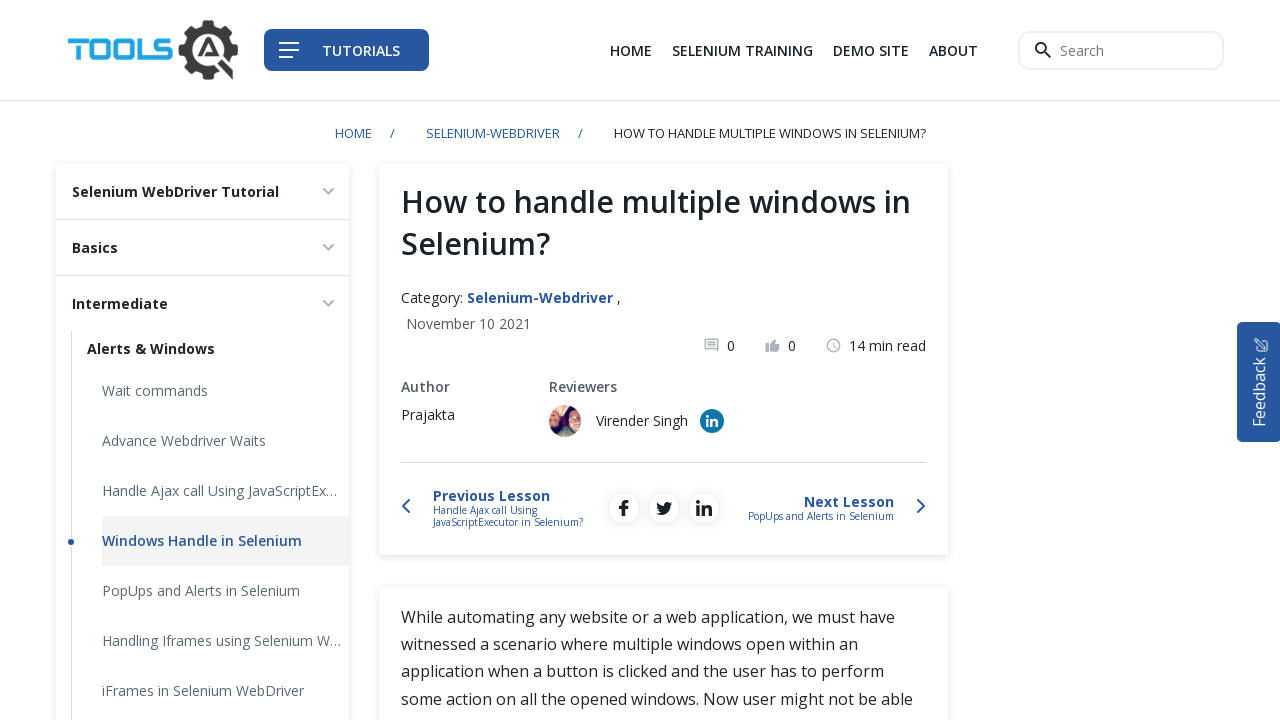

Found all links that open in new tabs
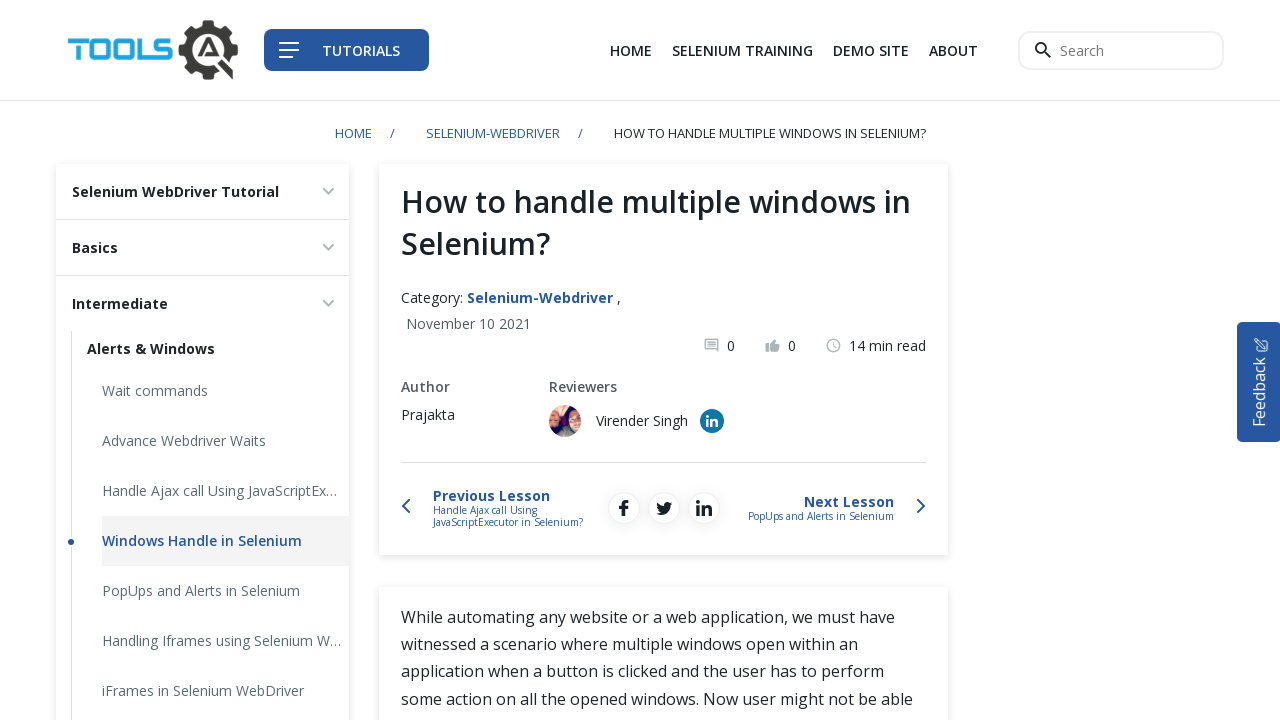

Opened first link in new tab using Ctrl+Click at (871, 50) on a[target='_blank'] >> nth=0
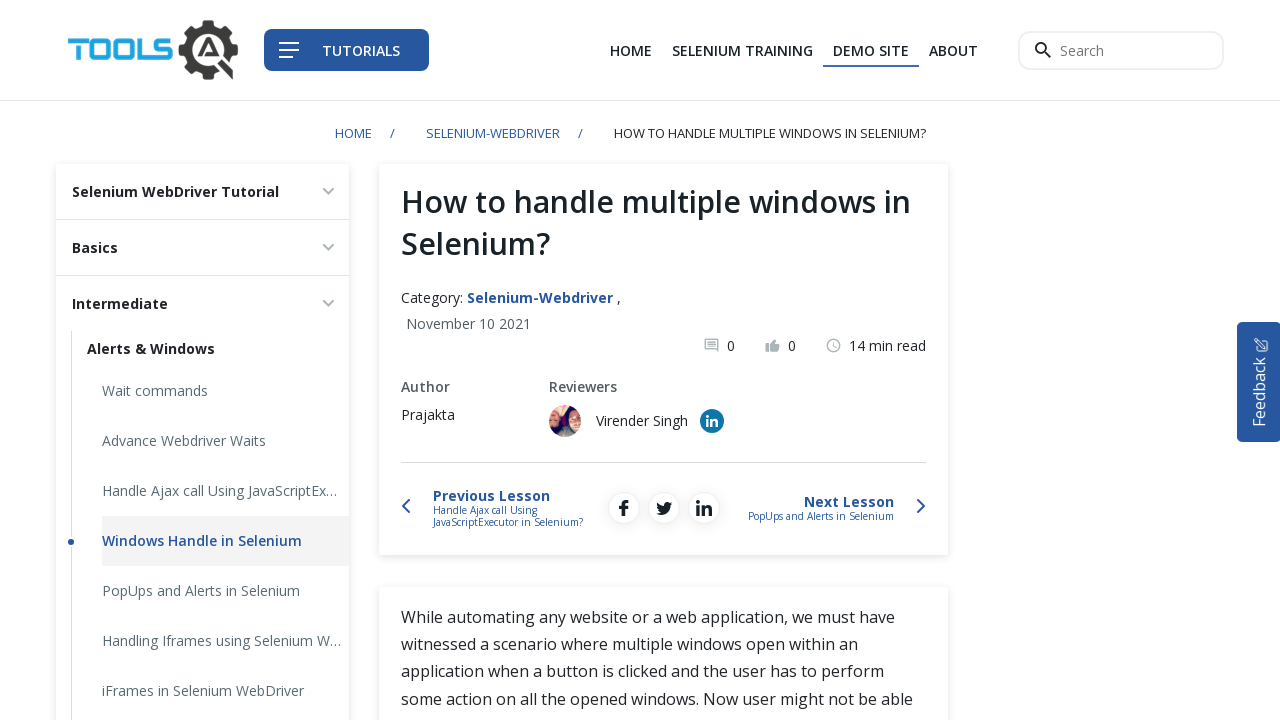

Opened second link in new tab using Ctrl+Click at (712, 421) on a[target='_blank'] >> nth=1
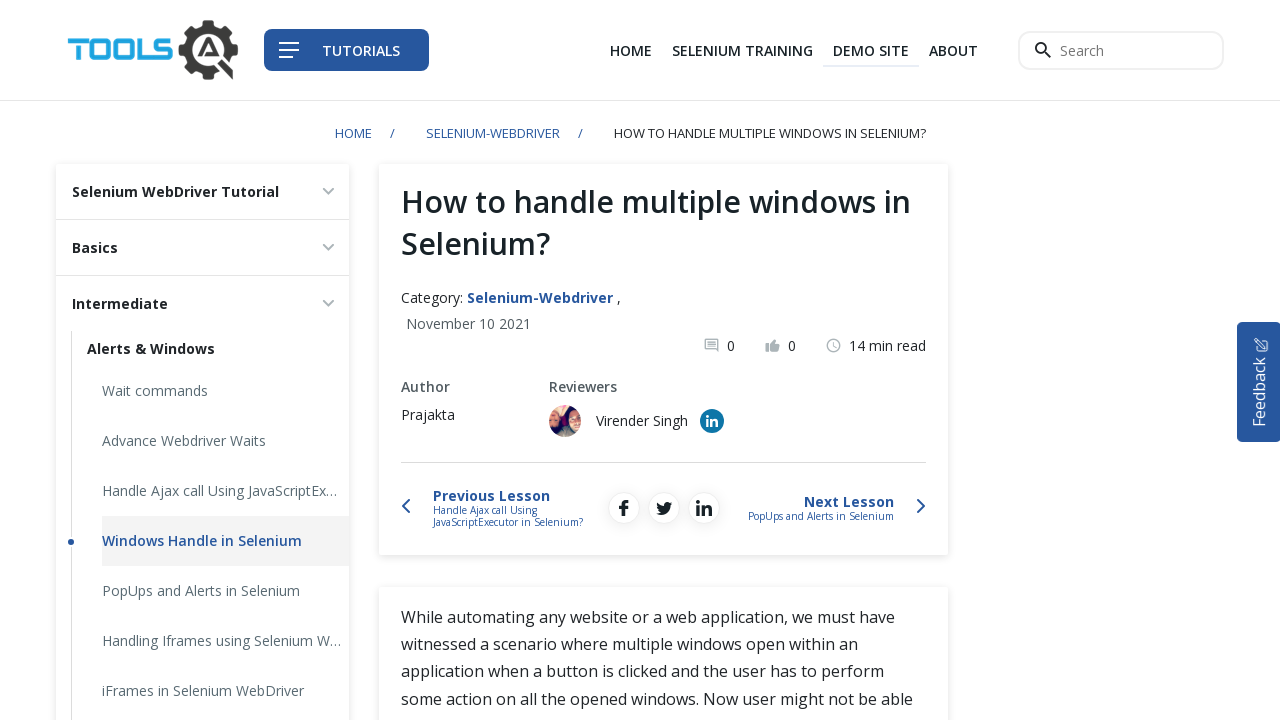

Closed first new tab
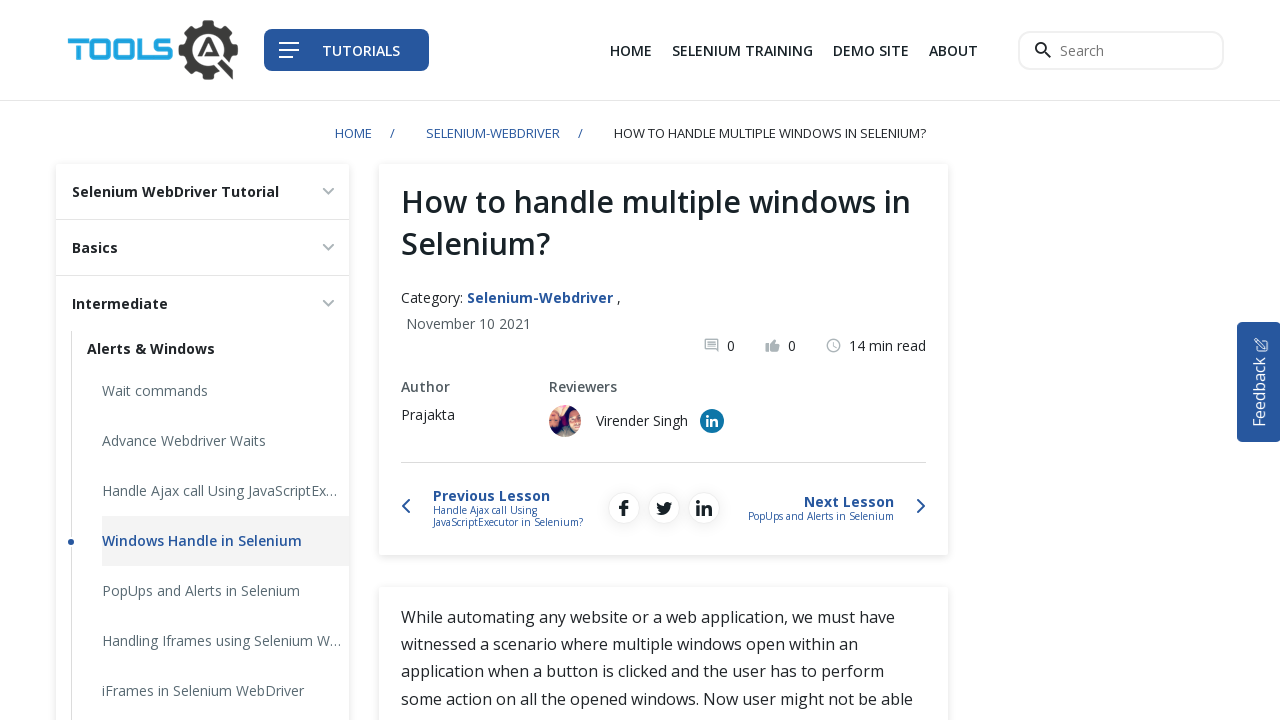

Closed second new tab
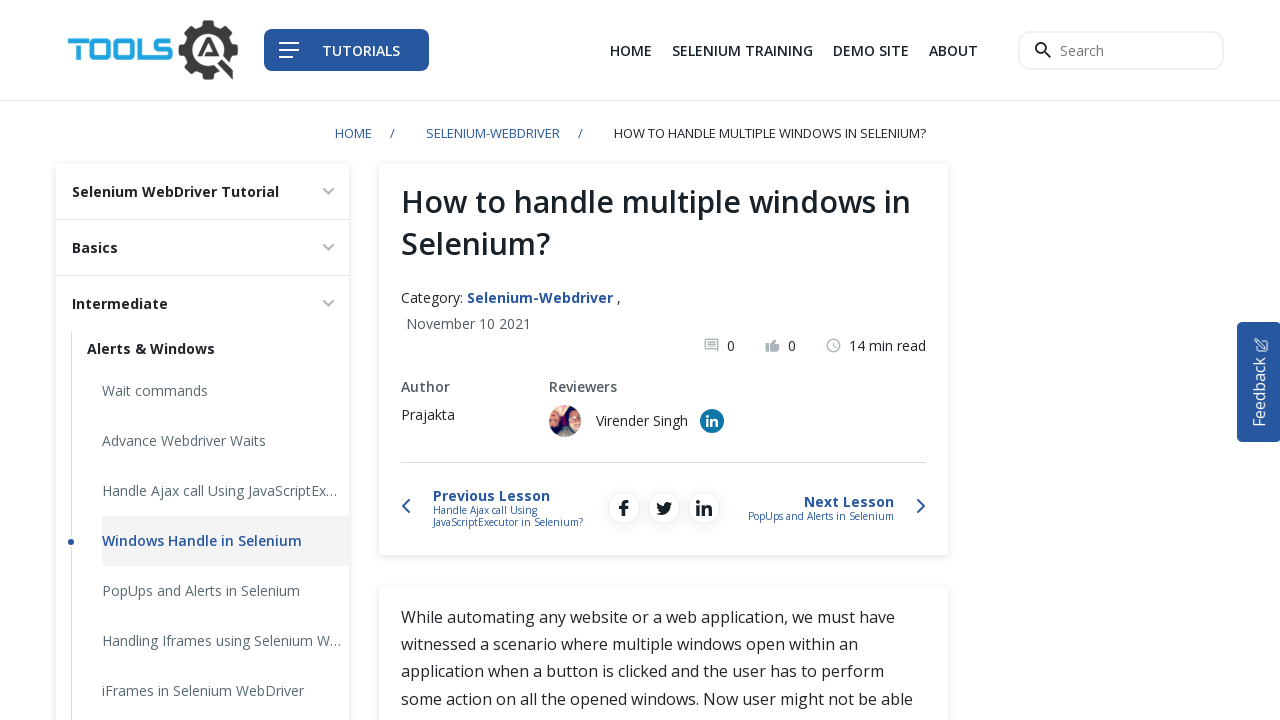

Brought main page to front
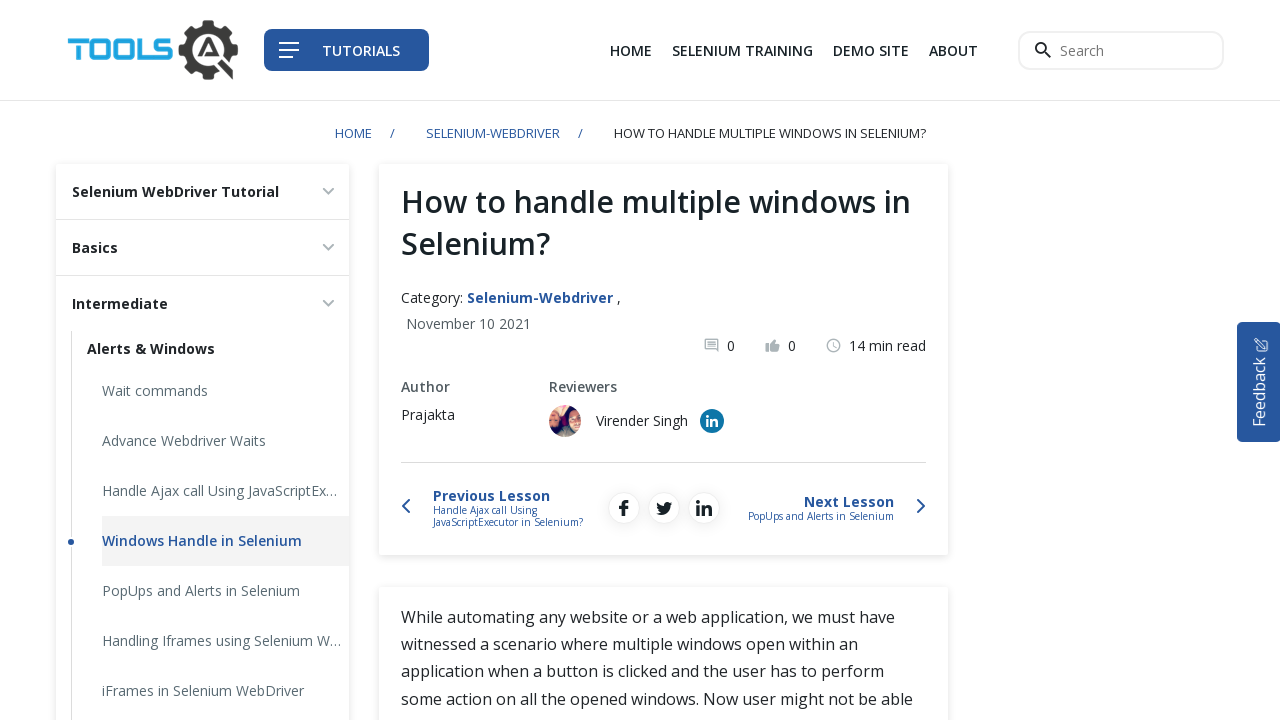

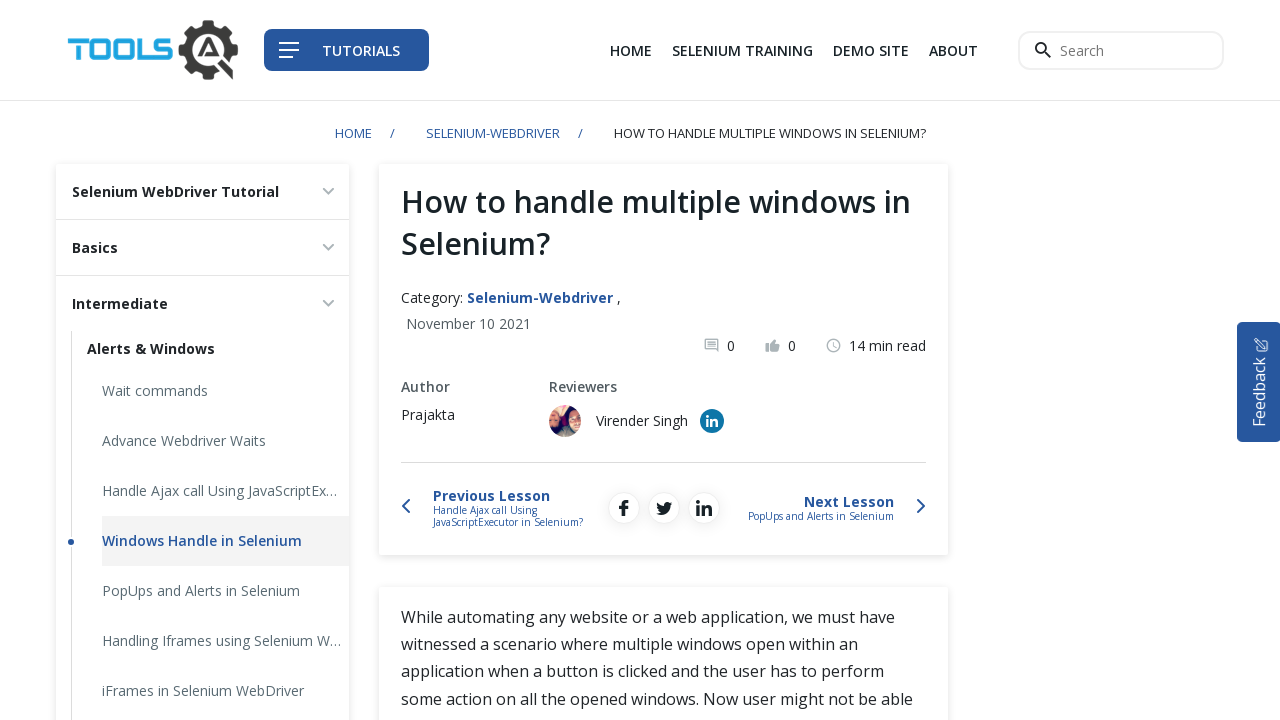